Tests handling of child browser tabs by clicking a link that opens a new page, extracting text from the child page, and using that data in the parent page

Starting URL: https://rahulshettyacademy.com/loginpagePractise/

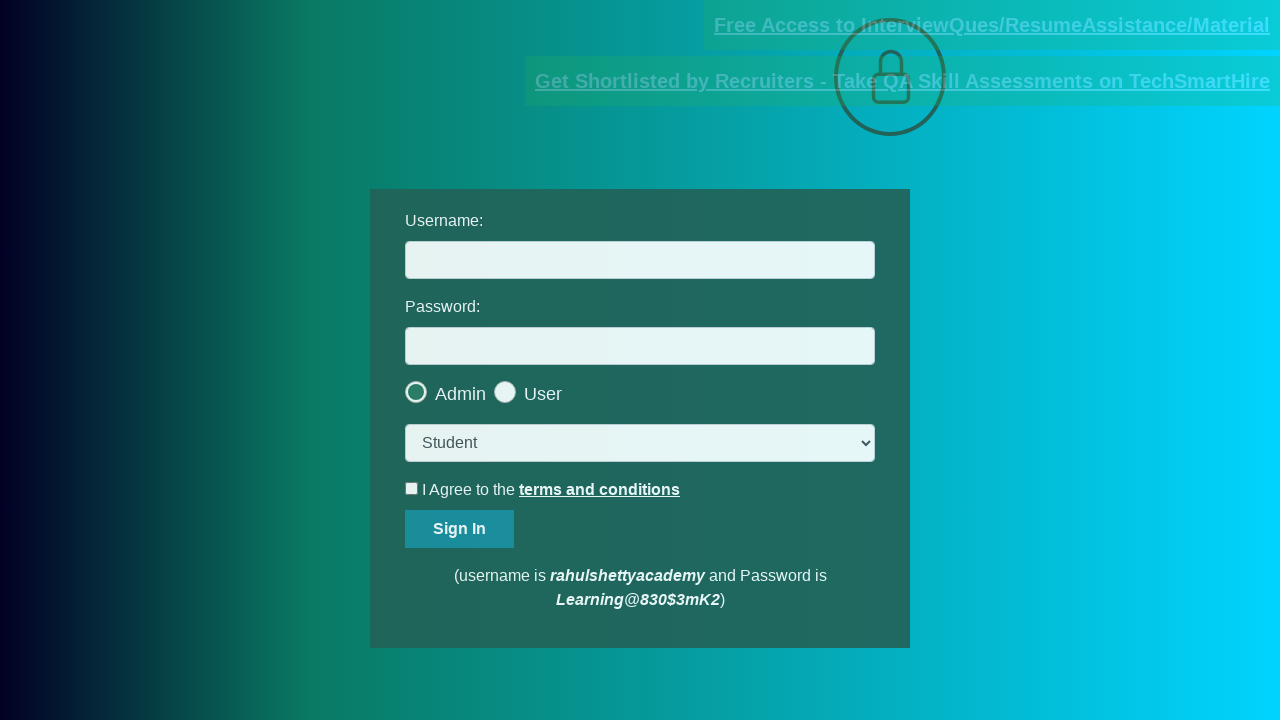

Located blinking text link and username field
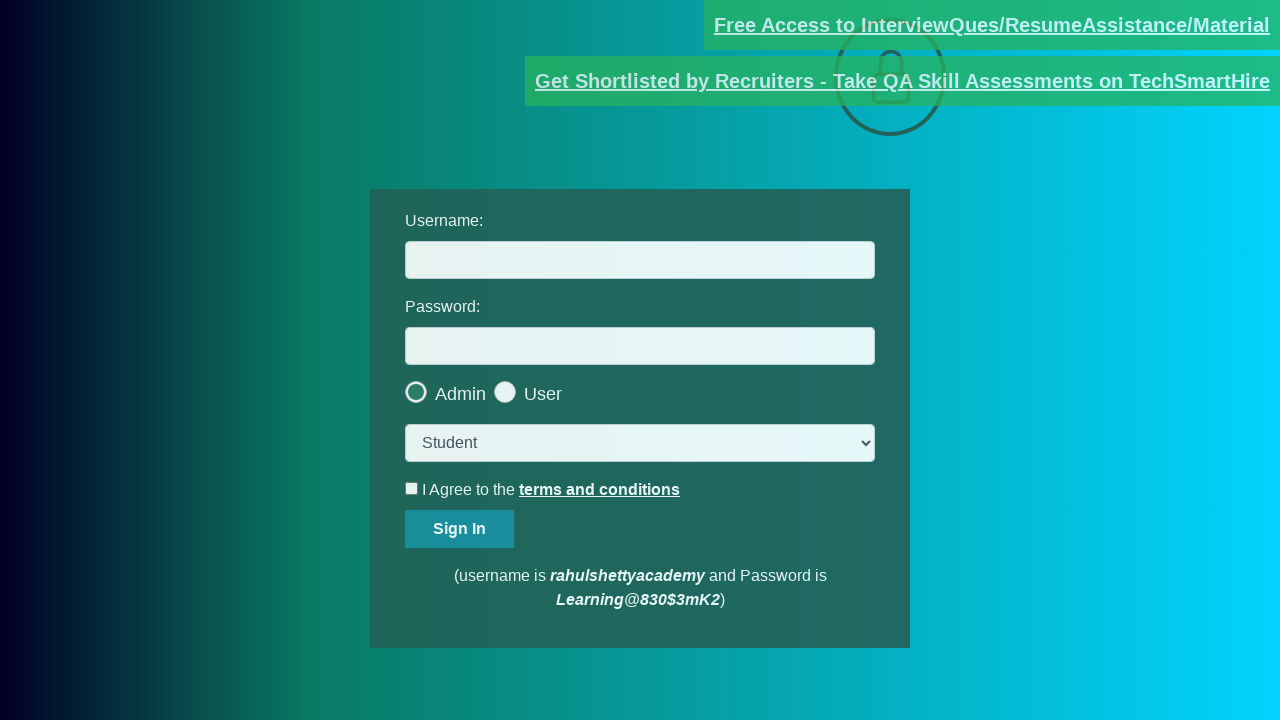

Clicked blinking text link that opens a new page at (992, 25) on [href*='documents-request']
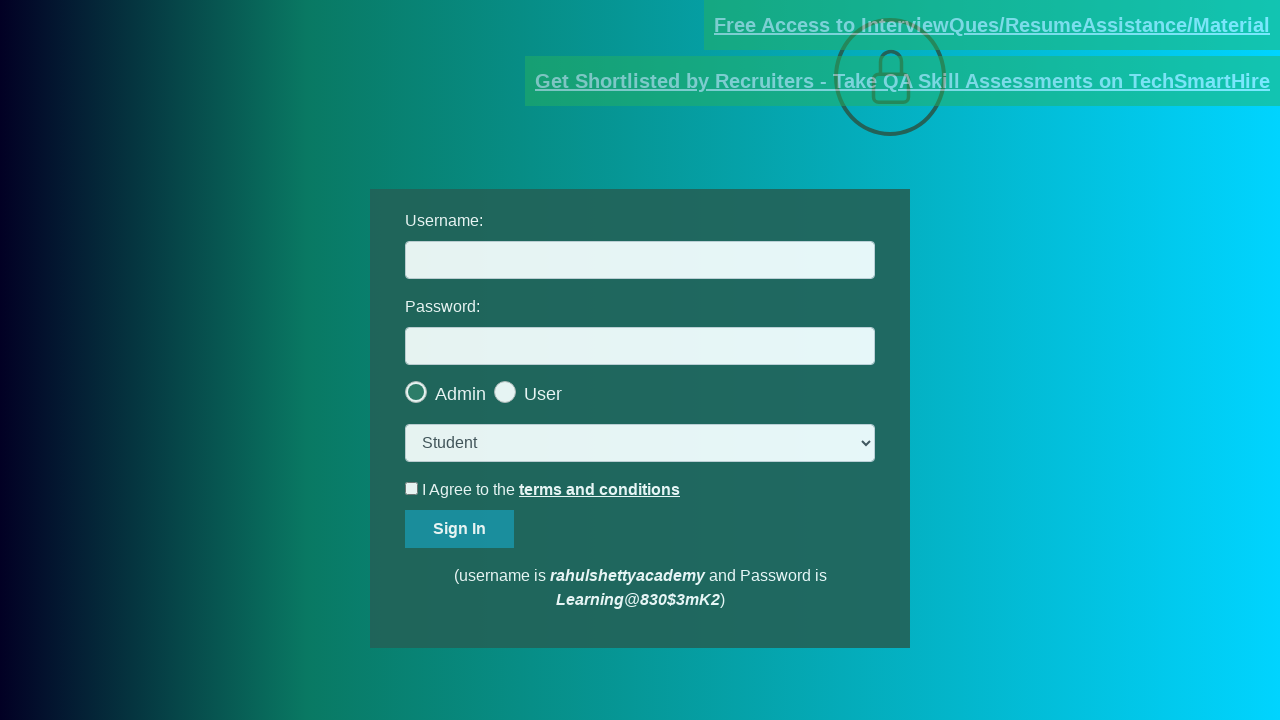

Captured new page/tab from click action
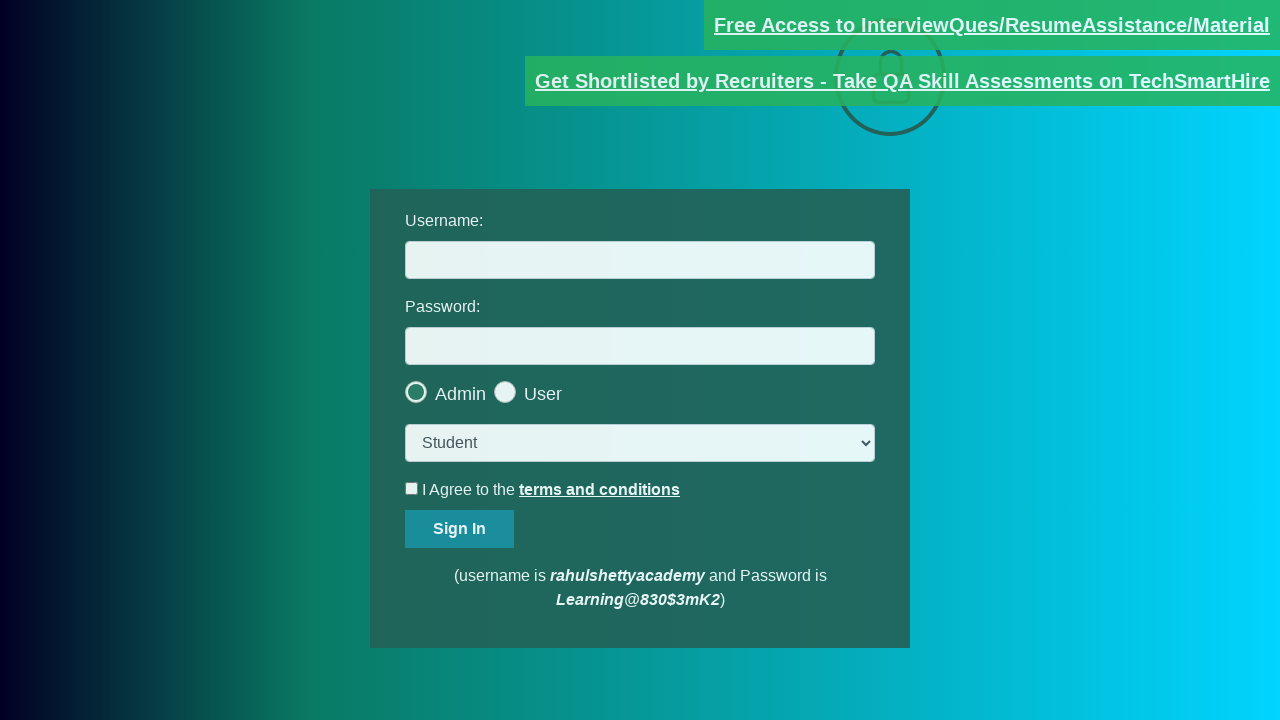

Waited for child page to load (domcontentloaded)
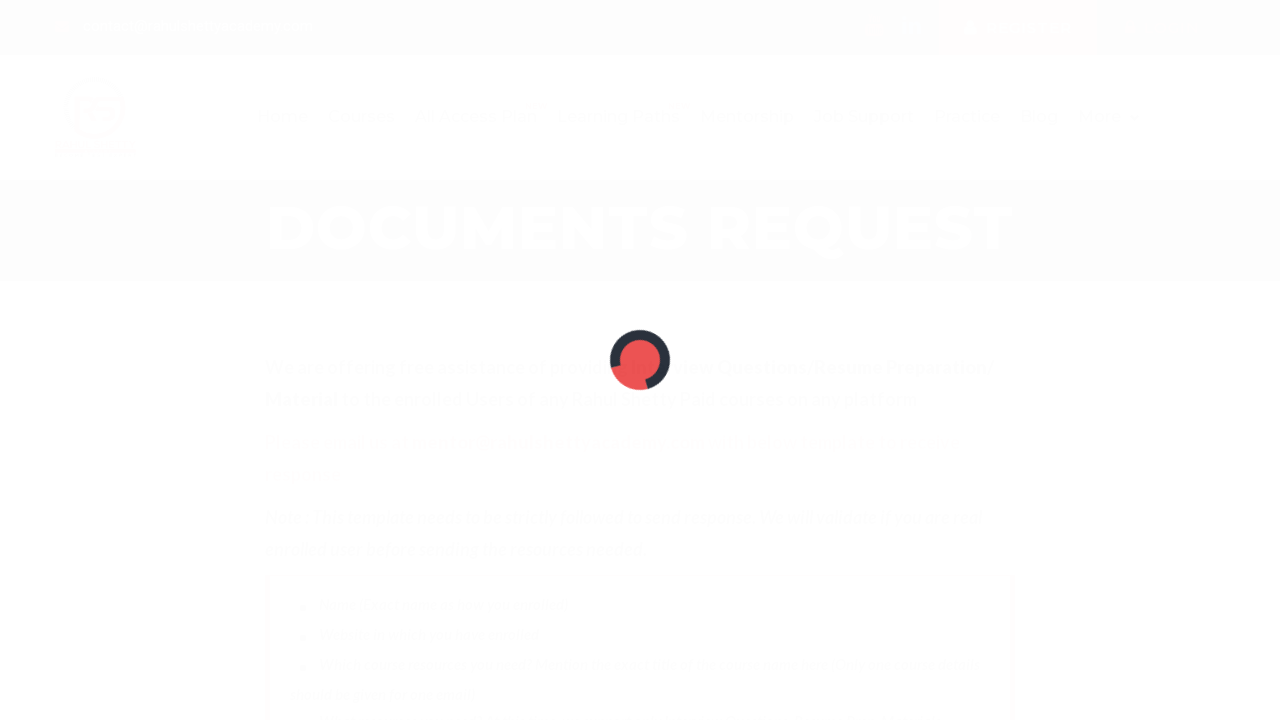

Extracted red text content from child page
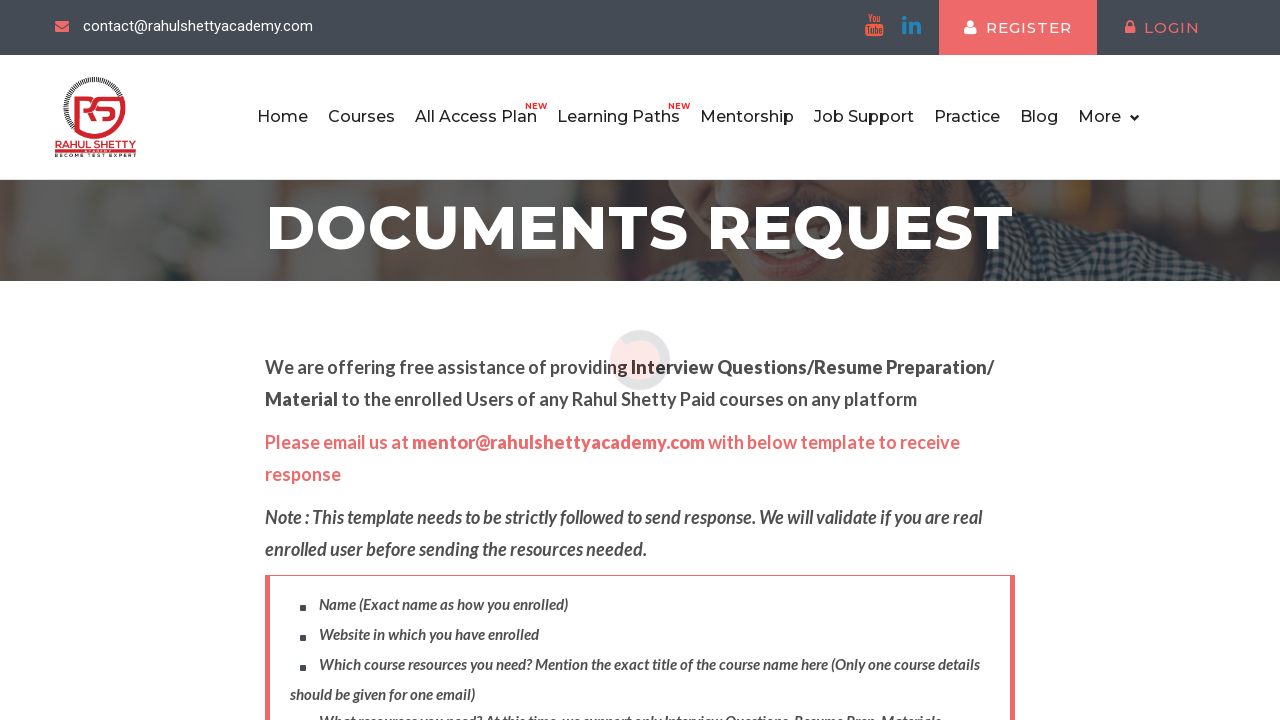

Parsed domain from red text: rahulshettyacademy.com on #username
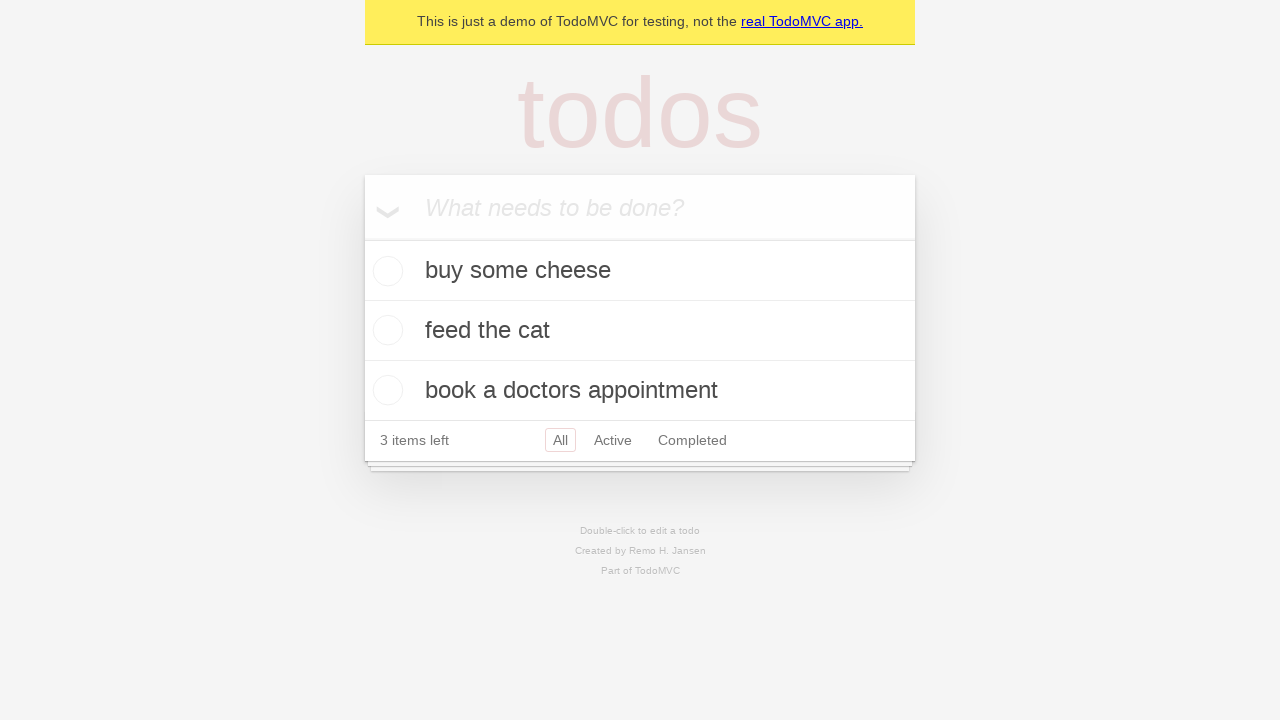

Filled username field with extracted domain: rahulshettyacademy.com
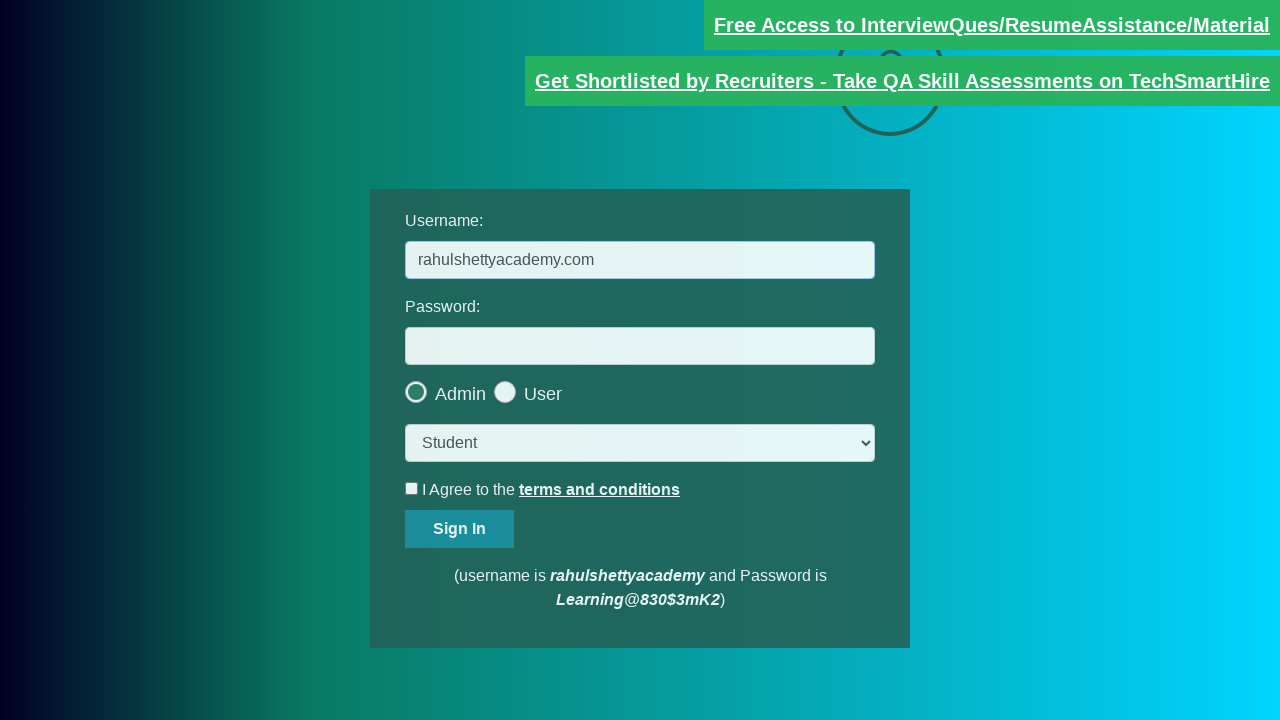

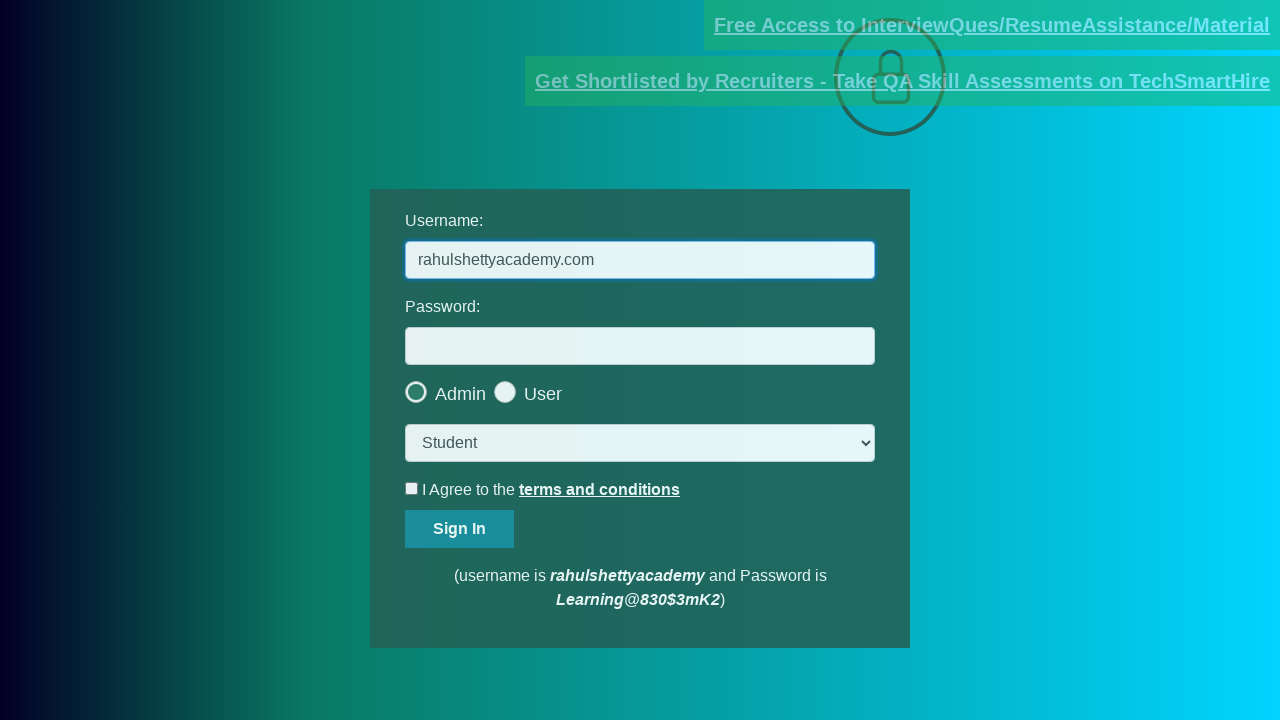